Tests Google Translate by entering Ukrainian text and verifying the Polish translation output

Starting URL: https://translate.google.com/?sl=uk&tl=pl&op=translate

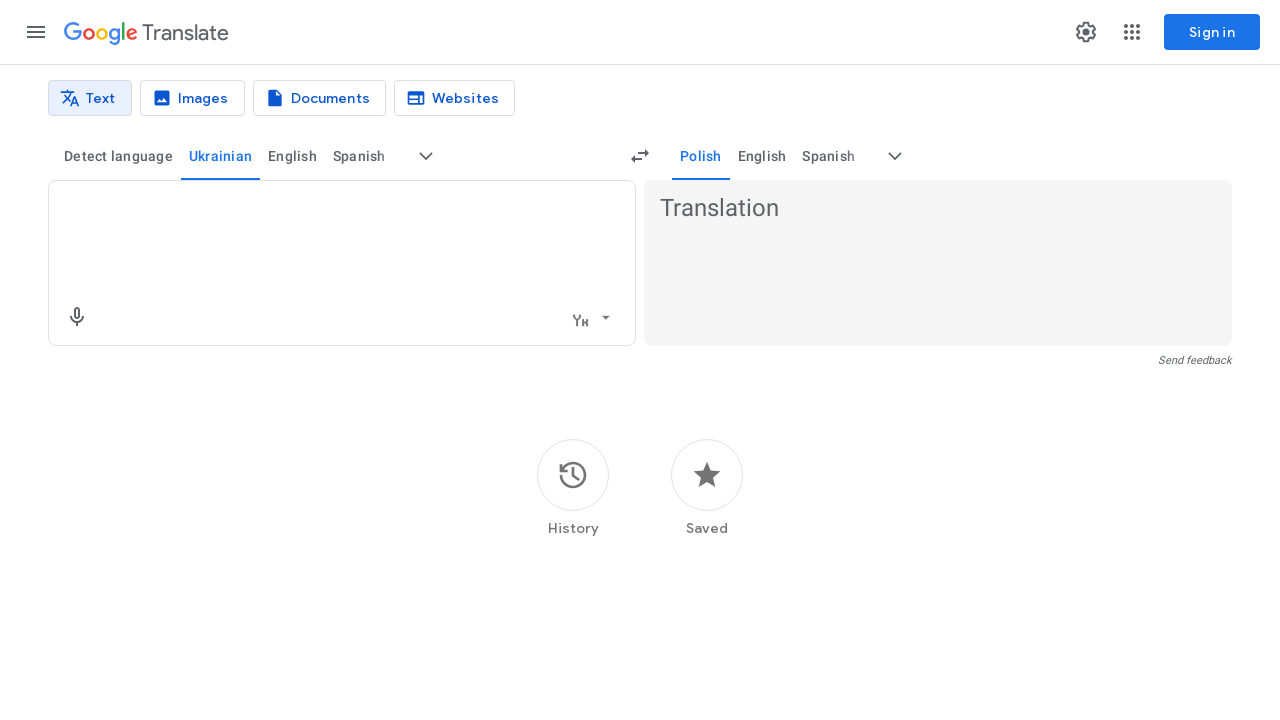

Filled textarea with Ukrainian text 'Я люблю тестування' on textarea
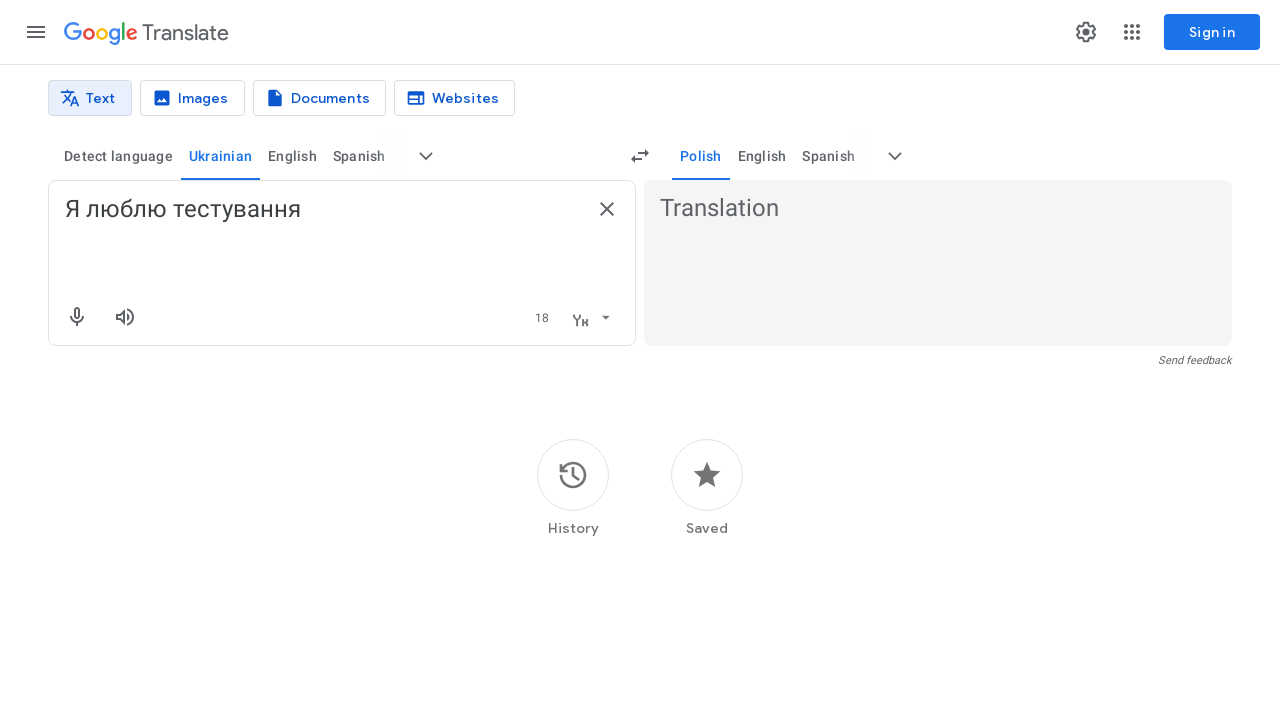

Pressed Enter to submit the translation request on textarea
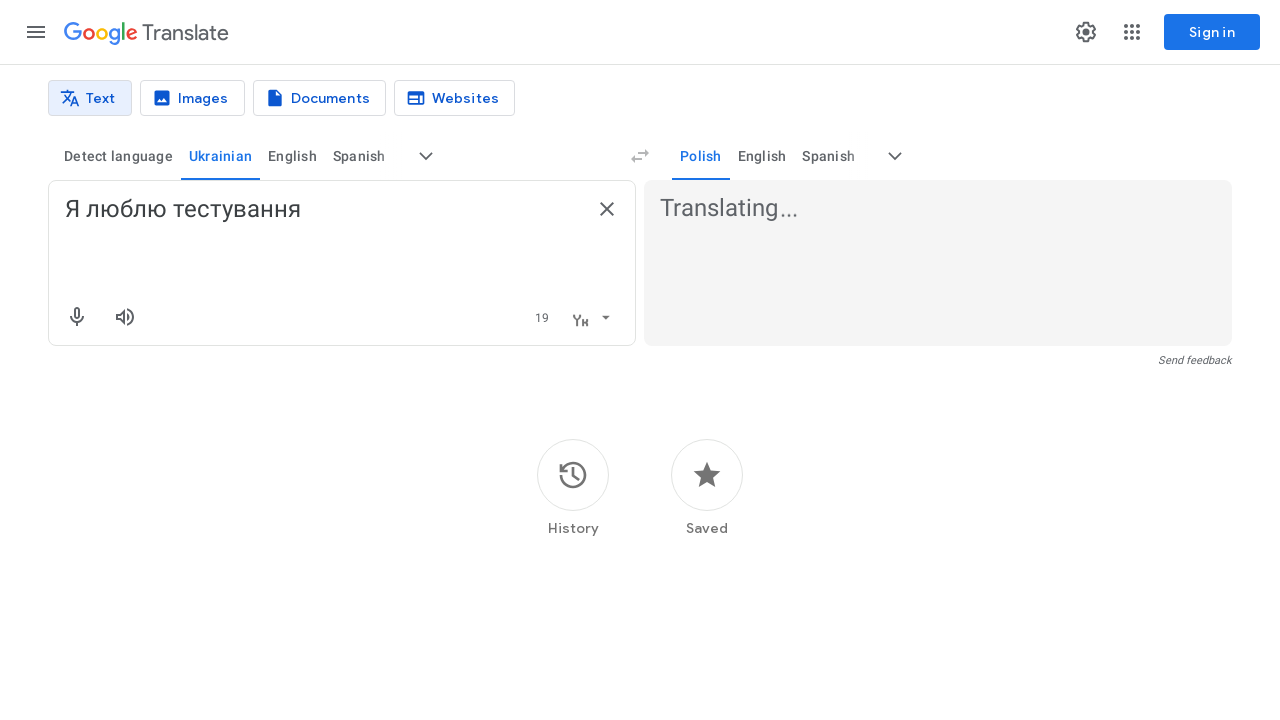

Polish translation output appeared on the page
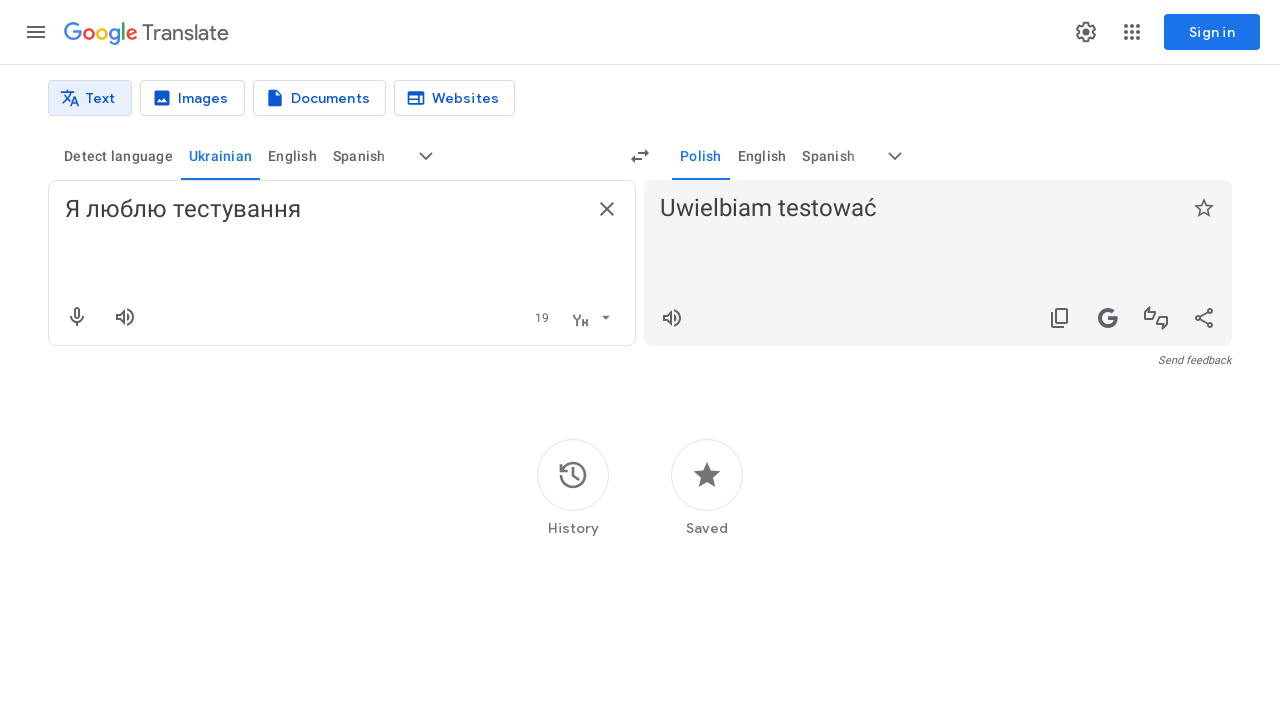

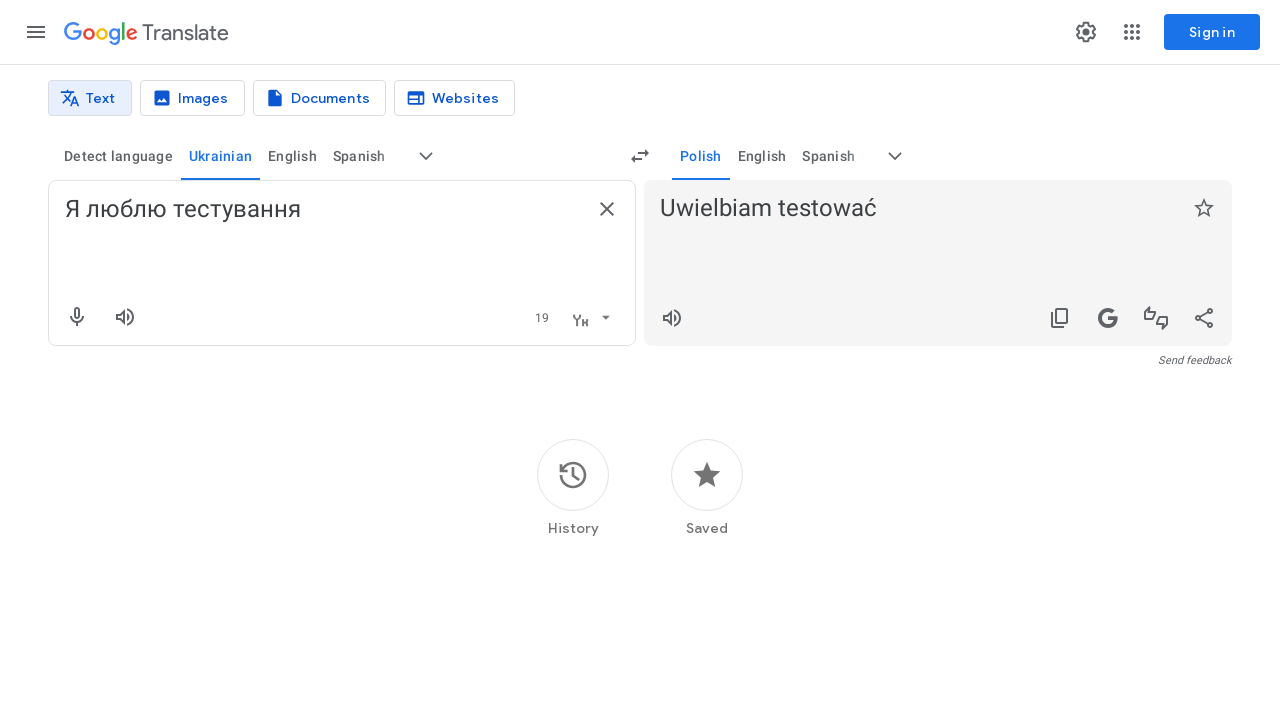